Tests checking if form elements are enabled or disabled

Starting URL: http://guinea-pig.webdriver.io

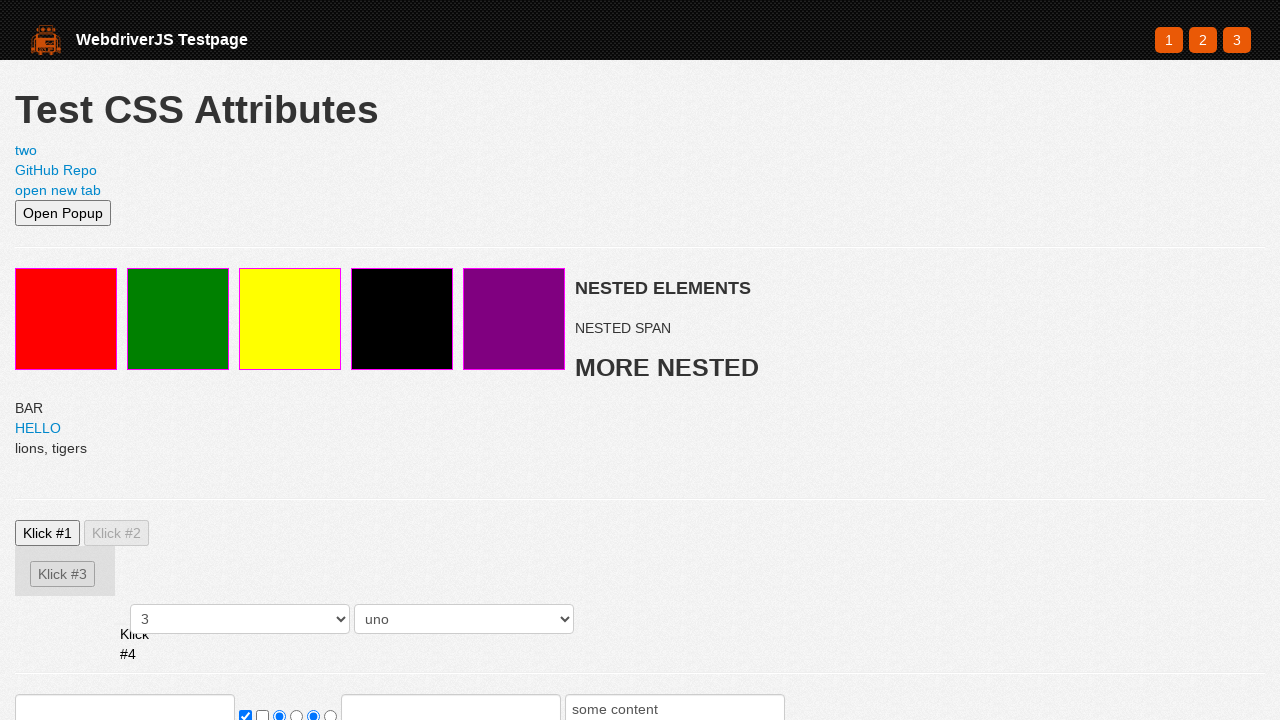

Navigated to guinea-pig.webdriver.io test page
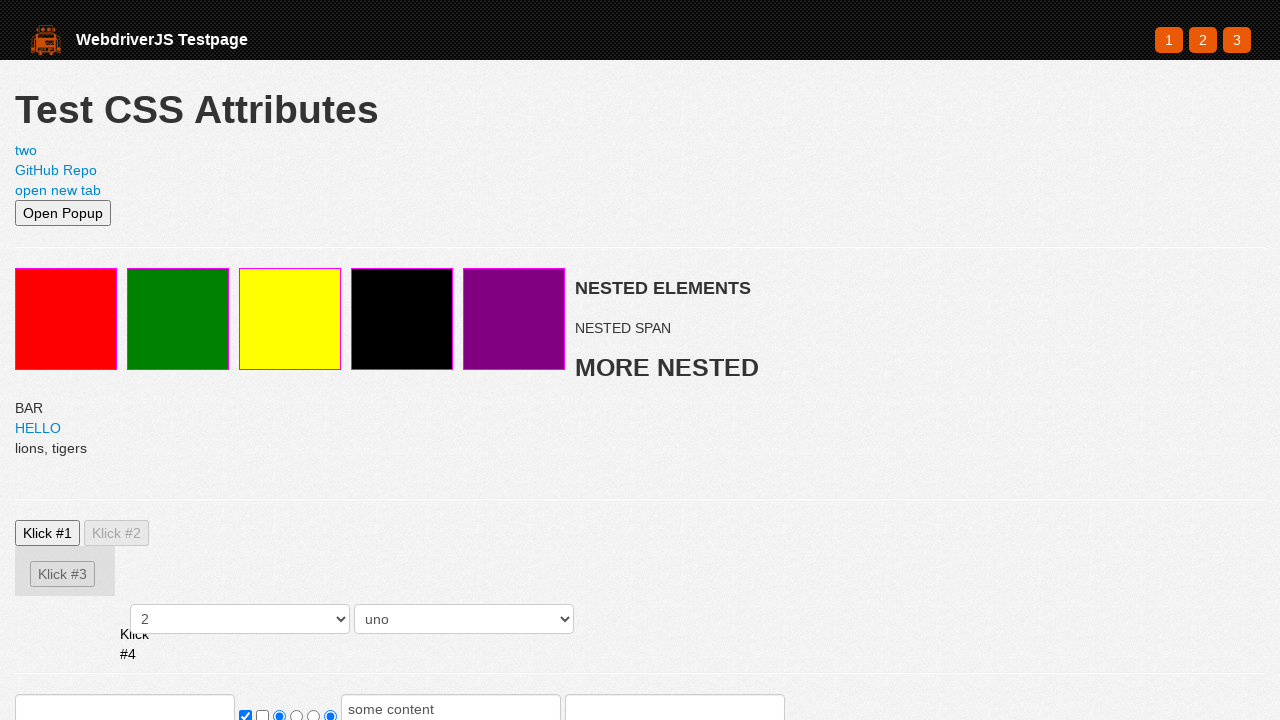

Located disabled input element with value 'd'
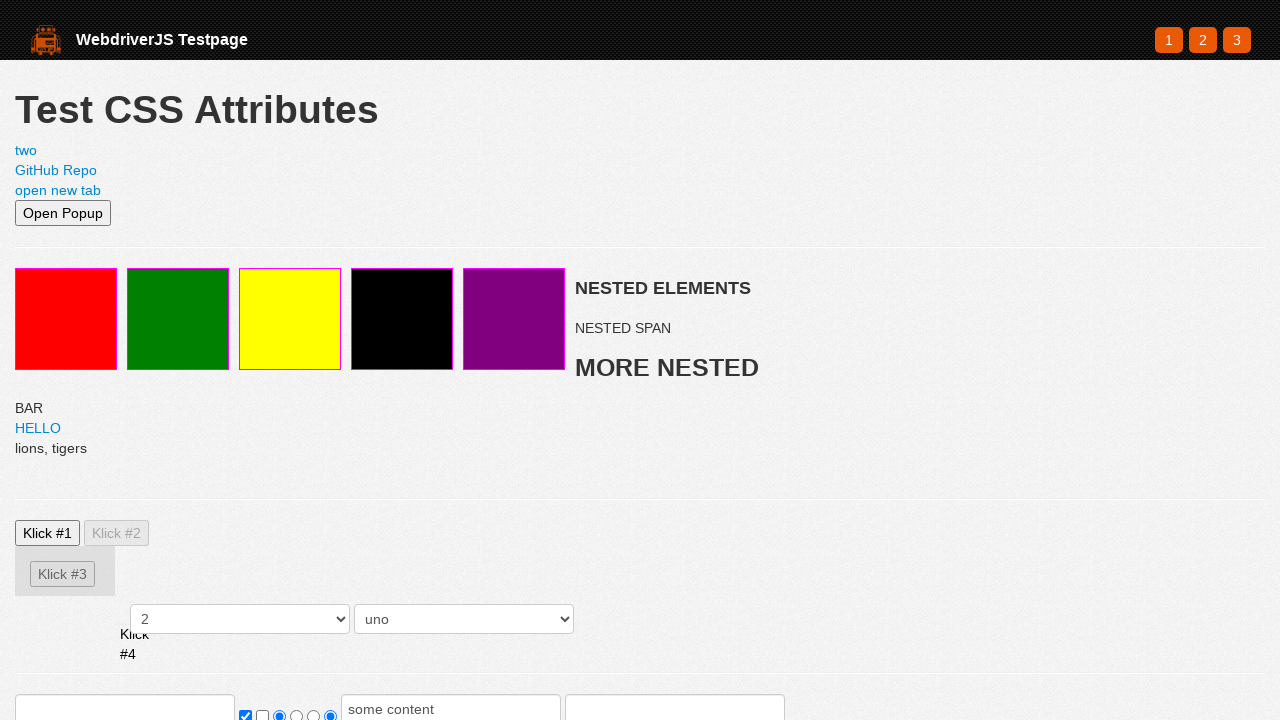

Confirmed that disabled input element is disabled
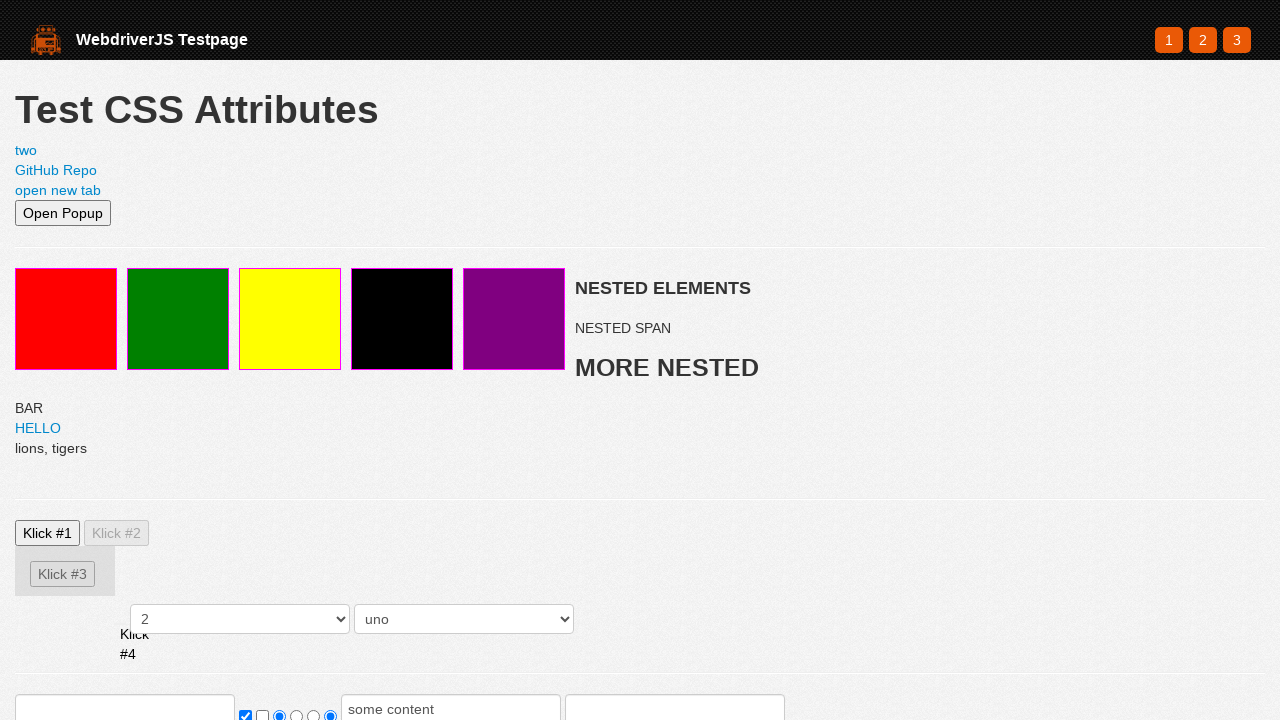

Located enabled input element with value 'a'
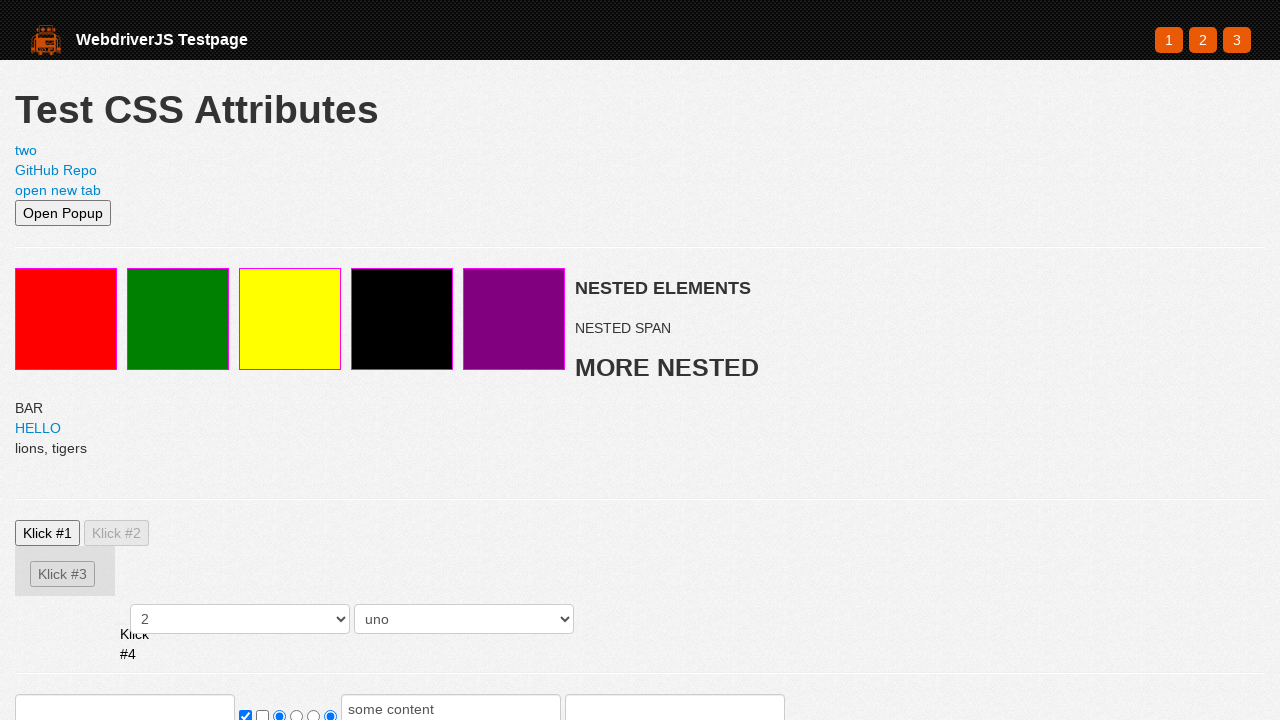

Confirmed that enabled input element is enabled
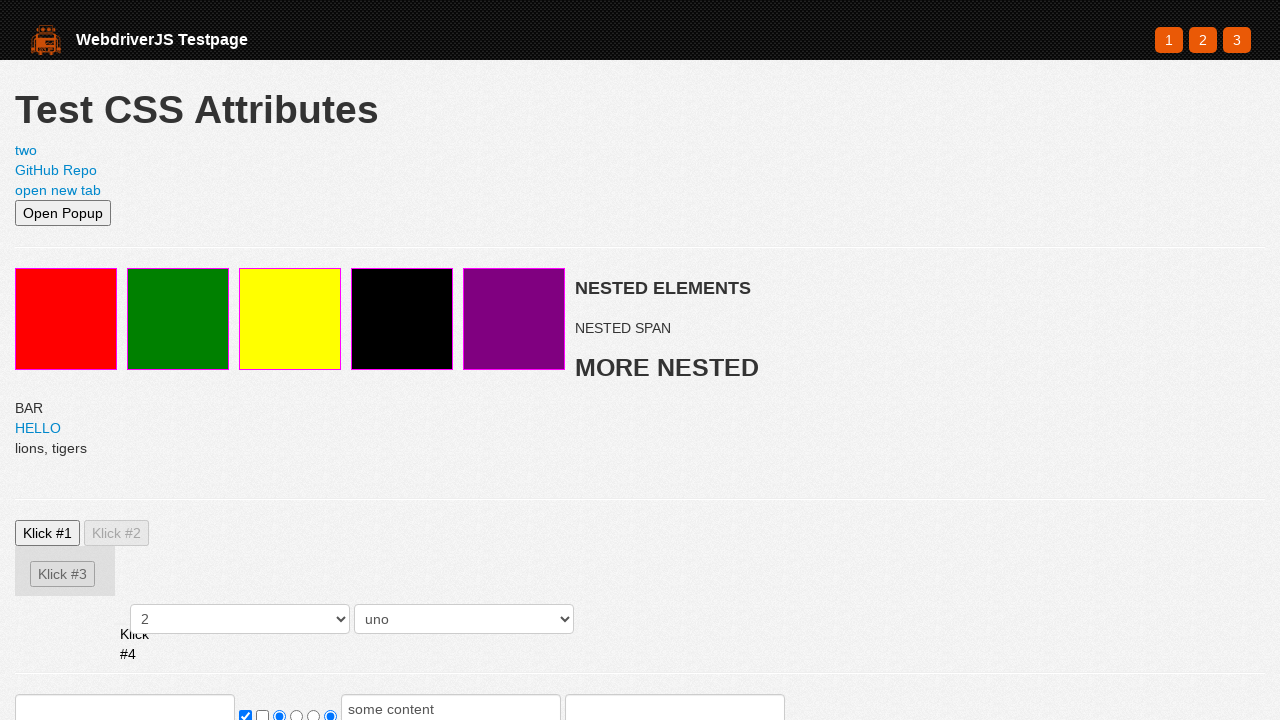

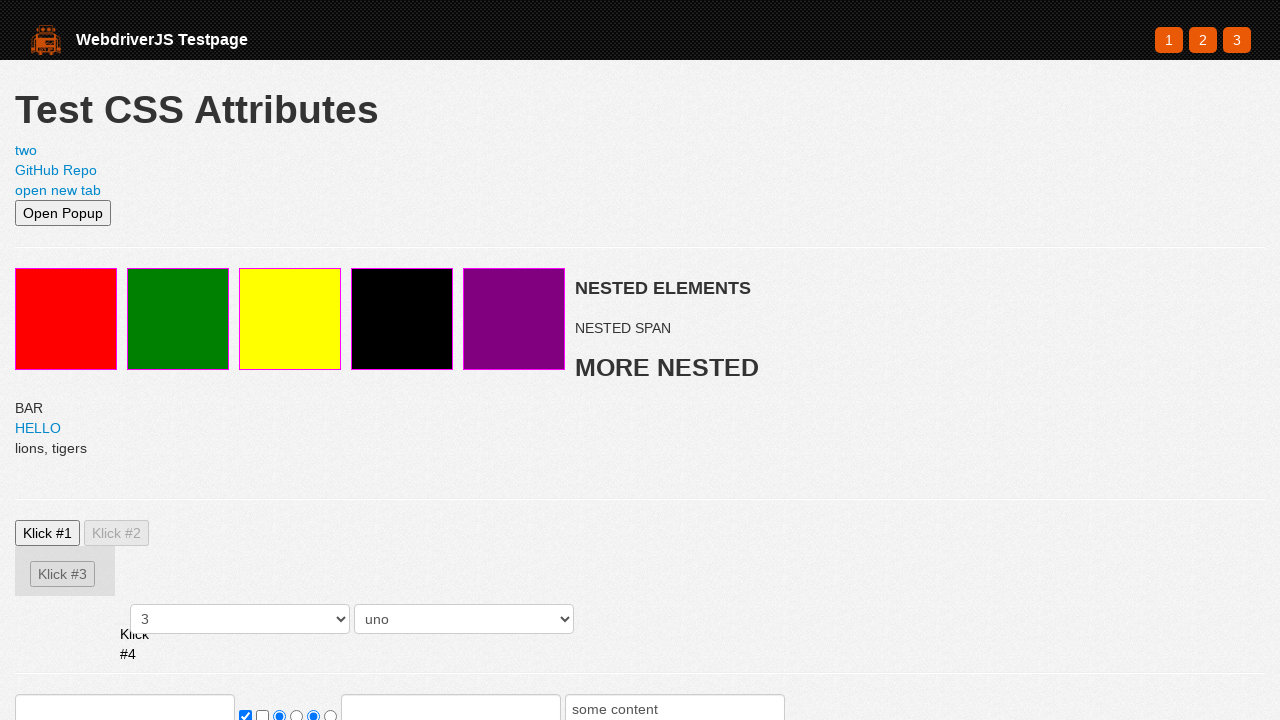